Tests different types of mouse clicks including double-click, right-click, and single click on buttons

Starting URL: https://demoqa.com/buttons

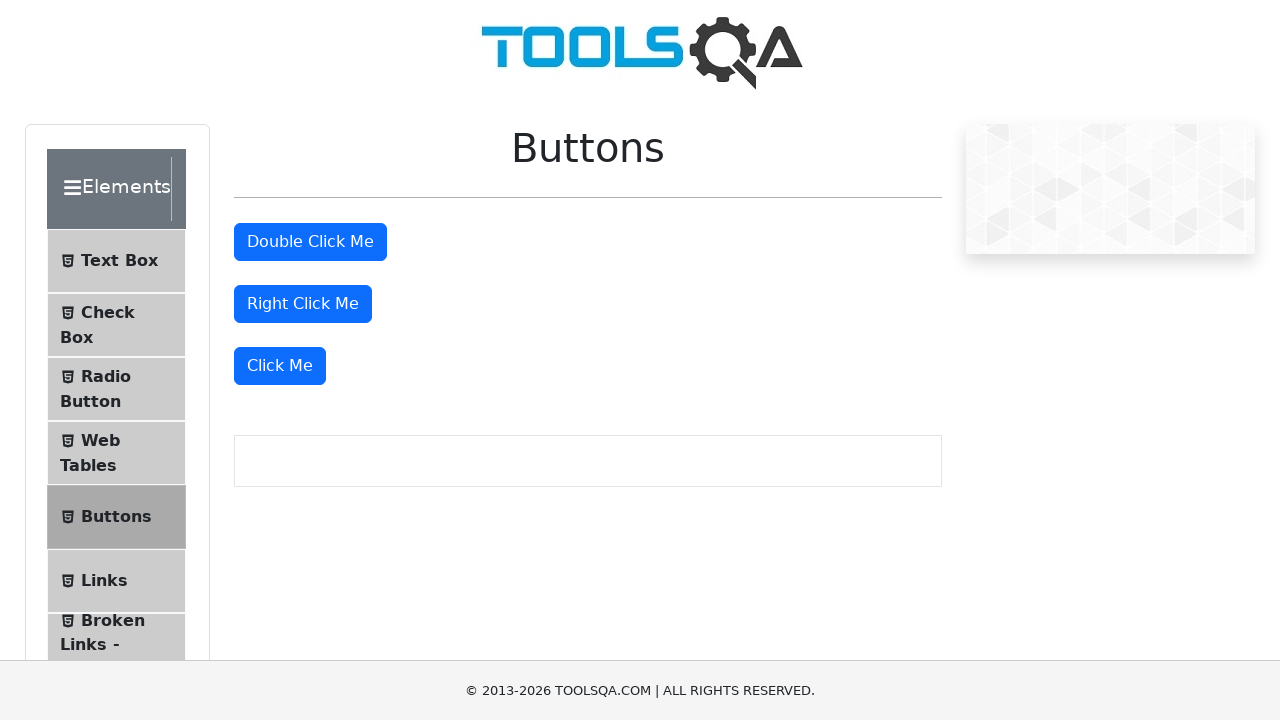

Double-clicked the double-click button at (310, 242) on #doubleClickBtn
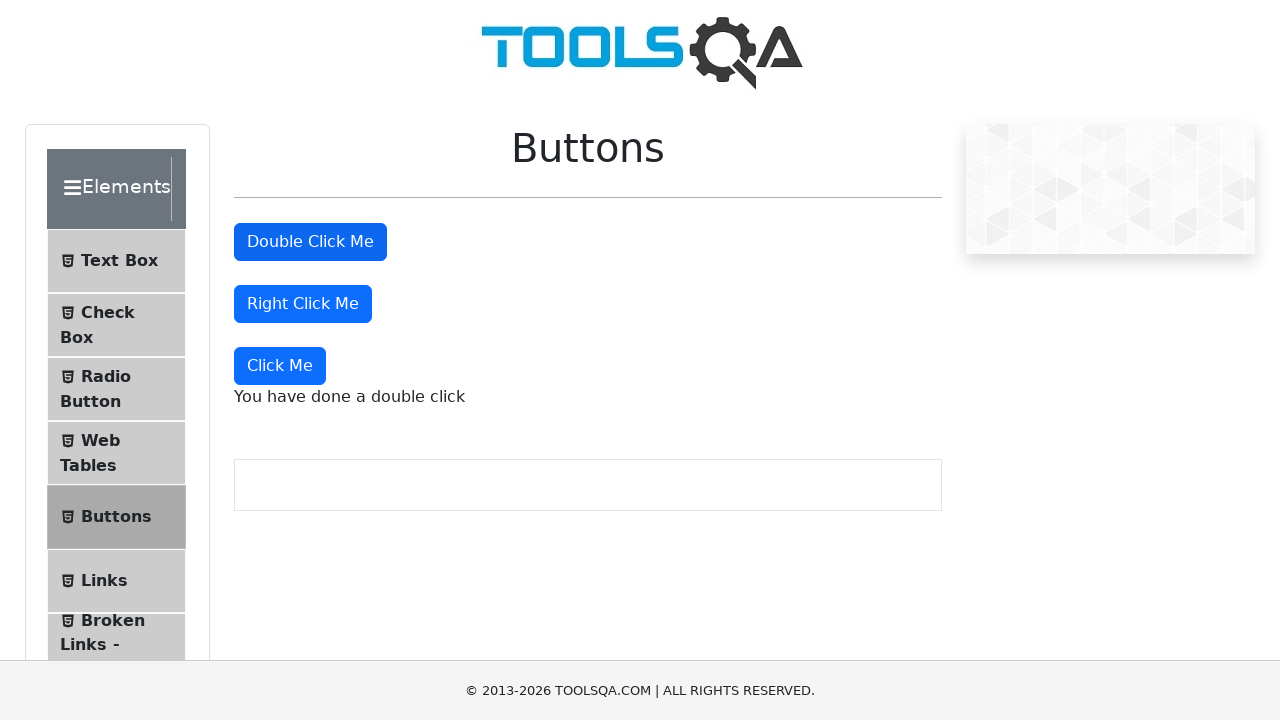

Right-clicked the right-click button at (303, 304) on #rightClickBtn
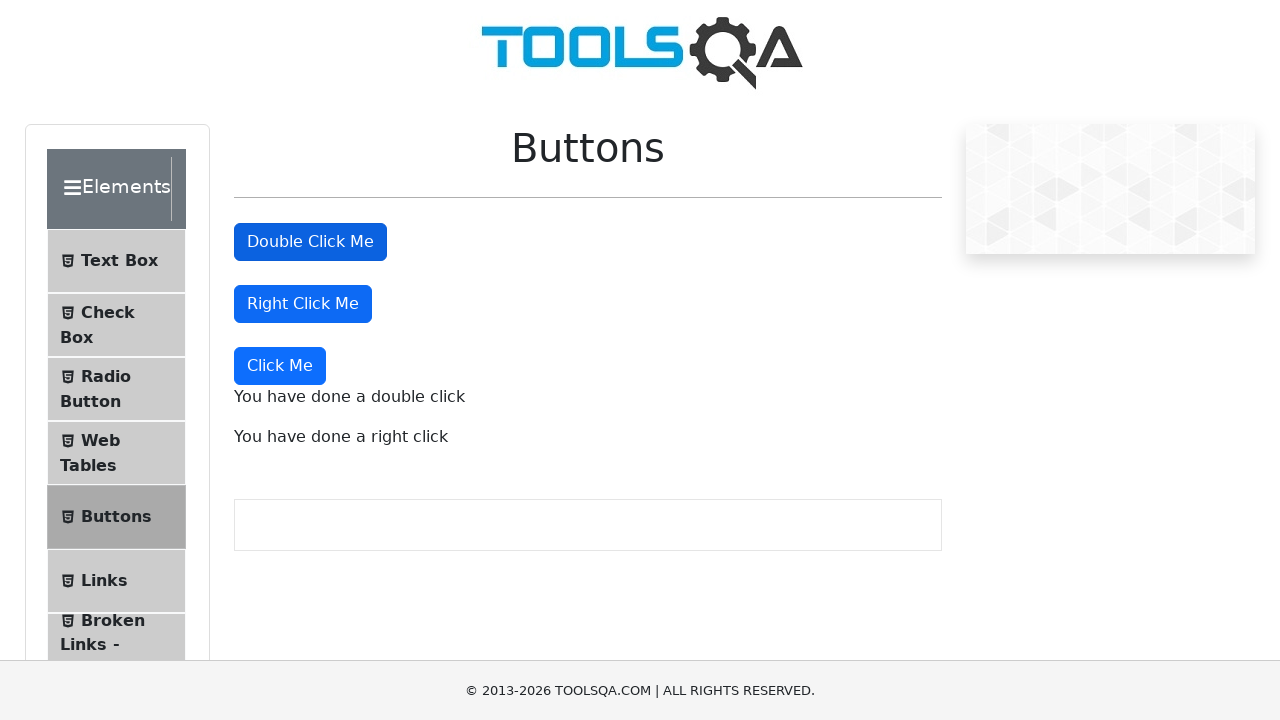

Single-clicked the 'Click Me' button at (280, 366) on xpath=//button[text()='Click Me']
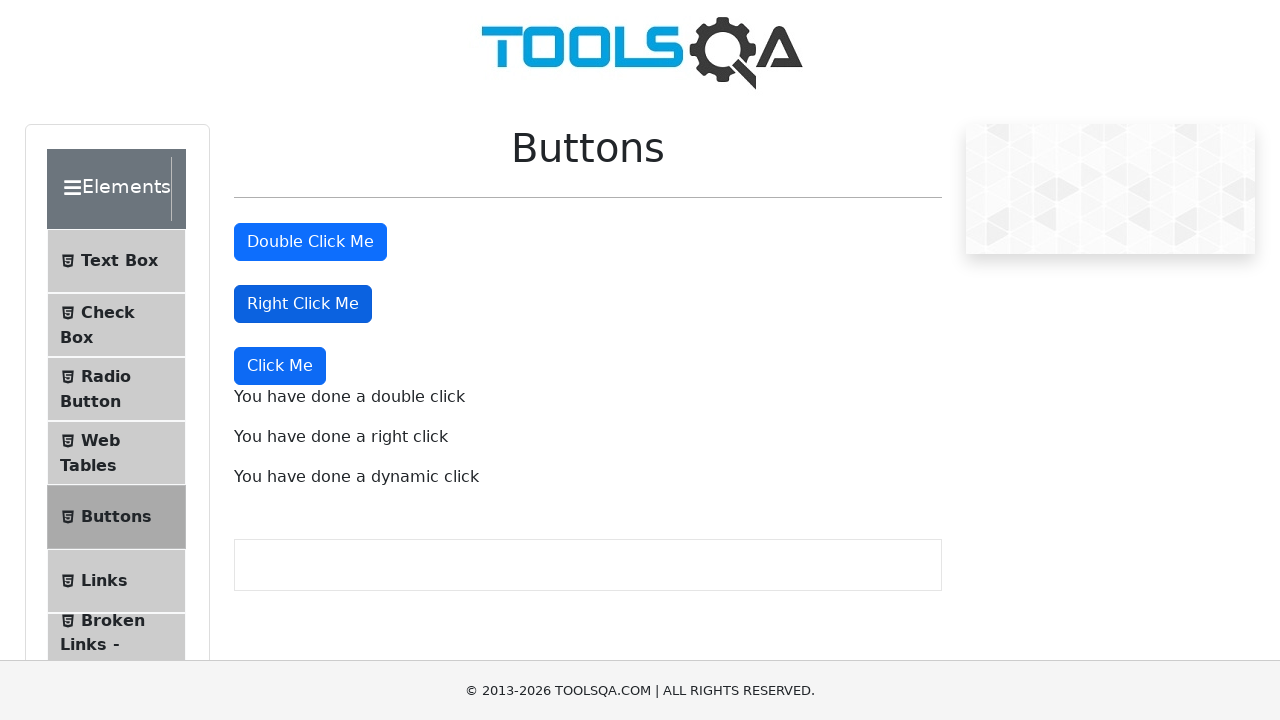

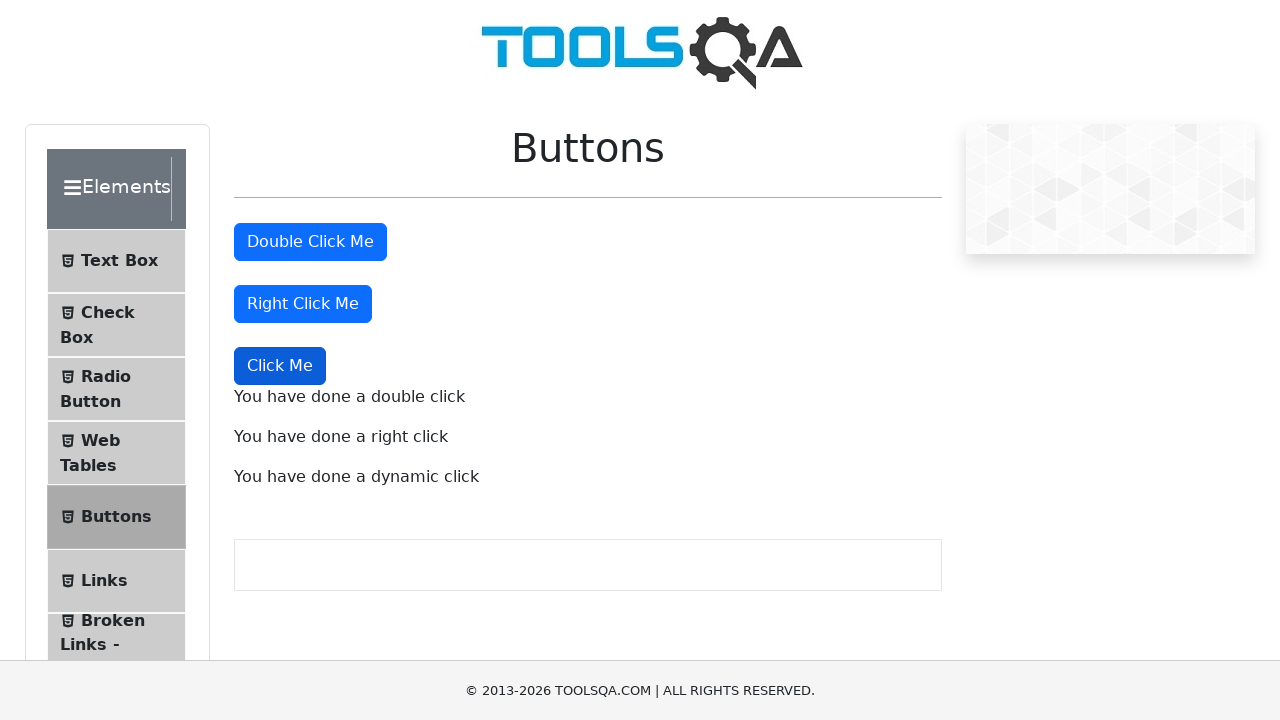